Tests drag and drop functionality by dragging element A and dropping it onto element B on a practice page

Starting URL: https://practice.expandtesting.com/drag-and-drop

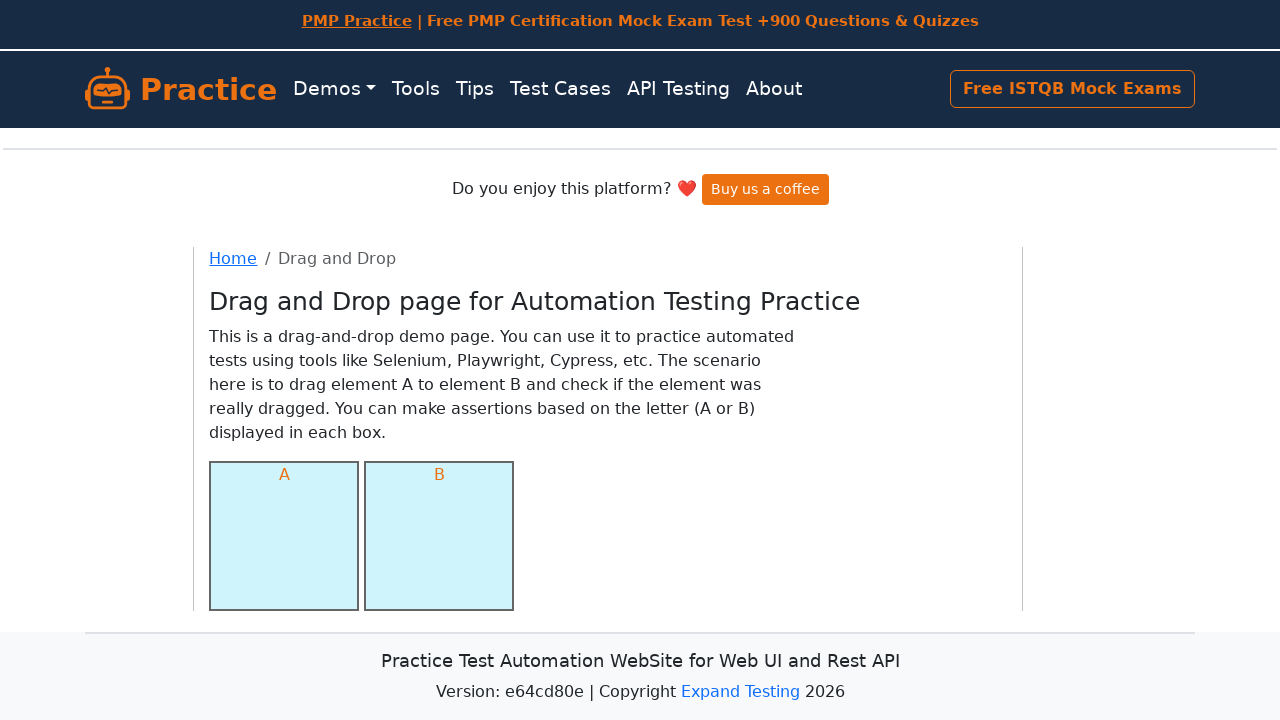

Located source element (column-a) for drag and drop
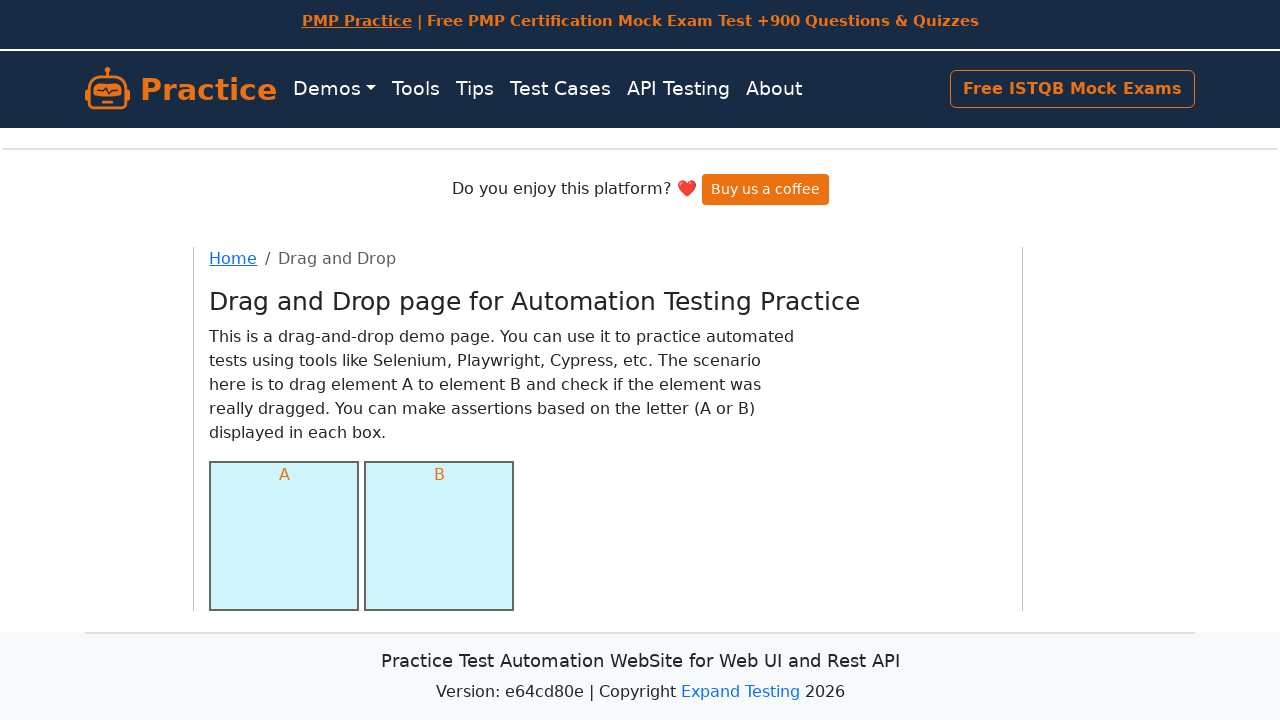

Located target element (column-b) for drag and drop
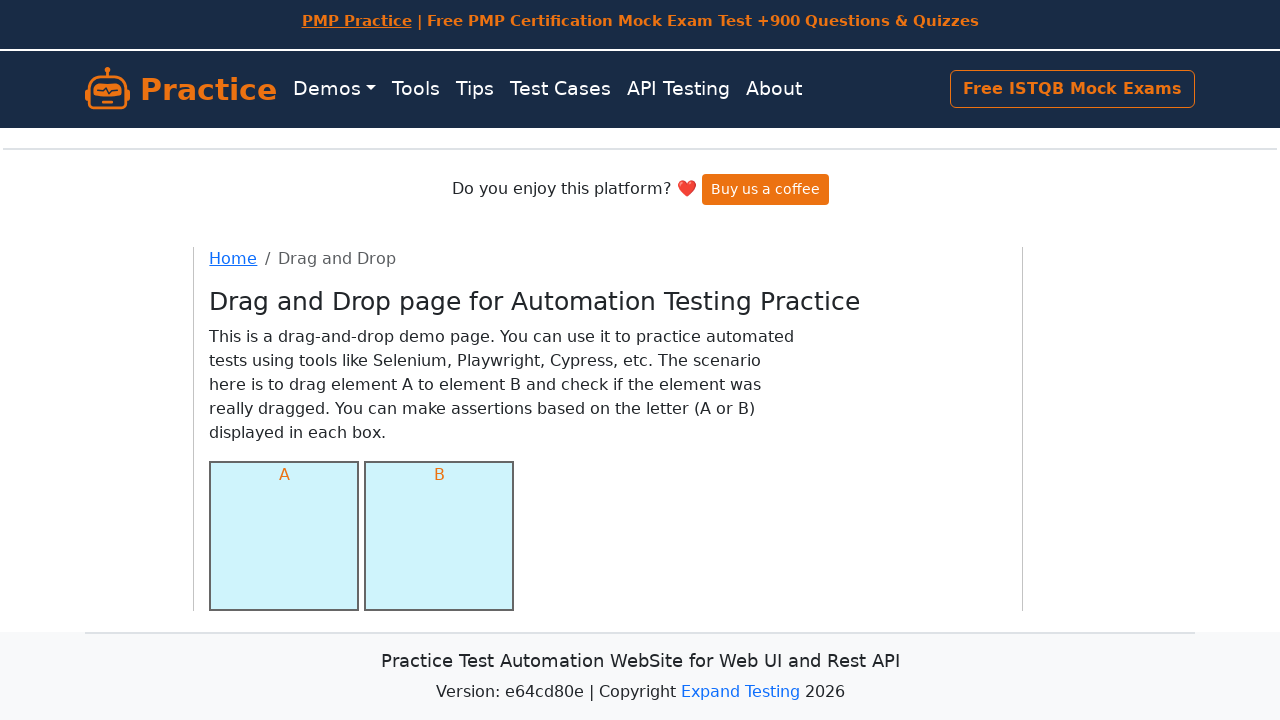

Dragged element A onto element B at (439, 536)
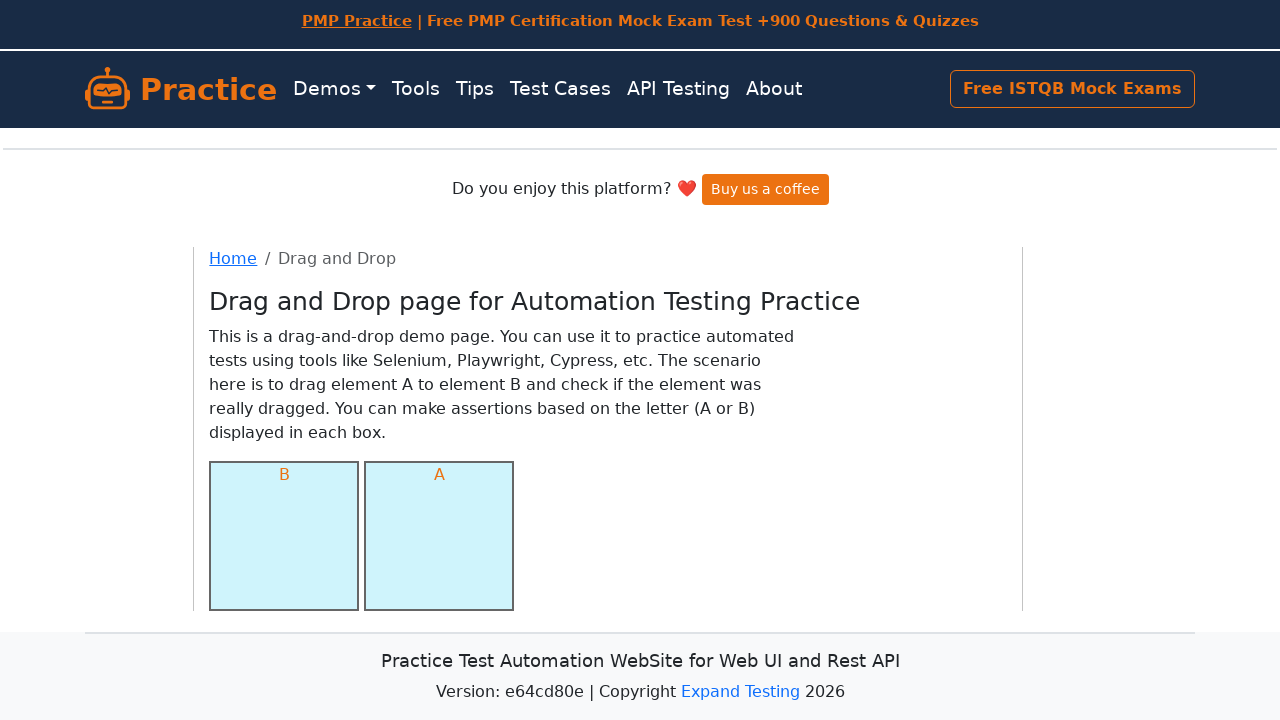

Waited 2 seconds to observe drag and drop result
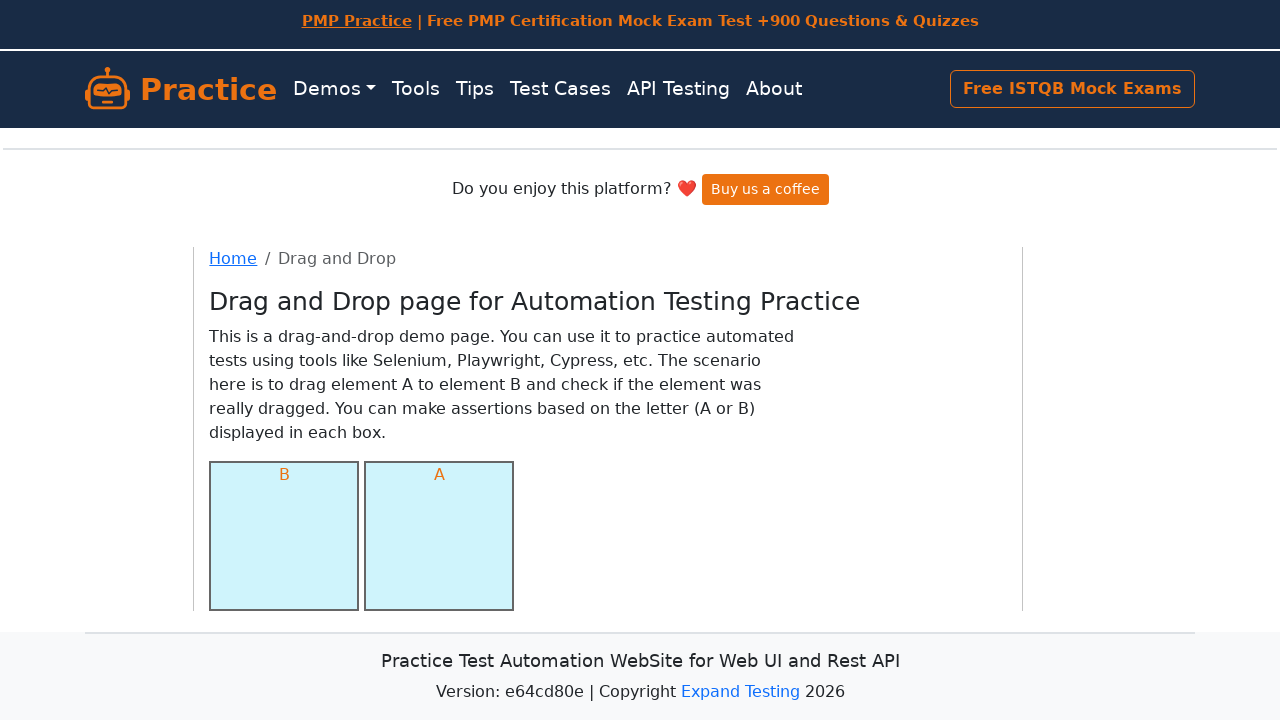

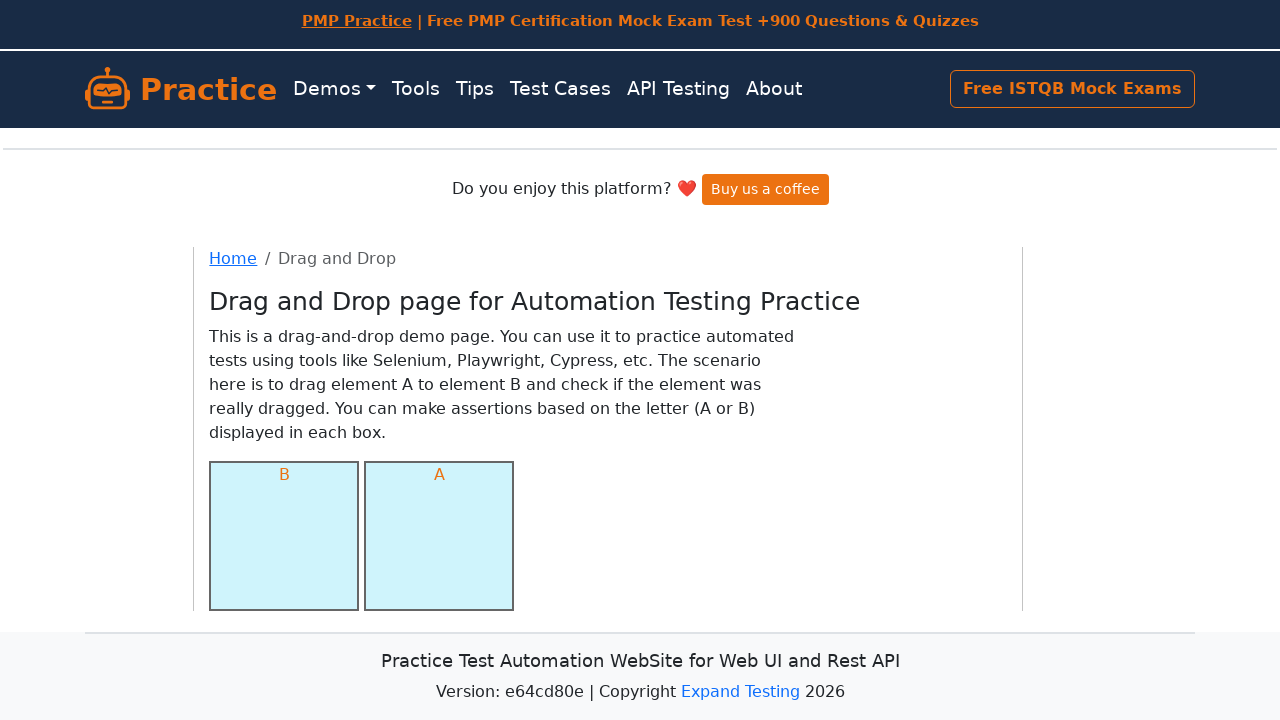